Tests dropdown selection functionality by navigating to a dropdown page and selecting an option from the dropdown menu

Starting URL: https://the-internet.herokuapp.com/

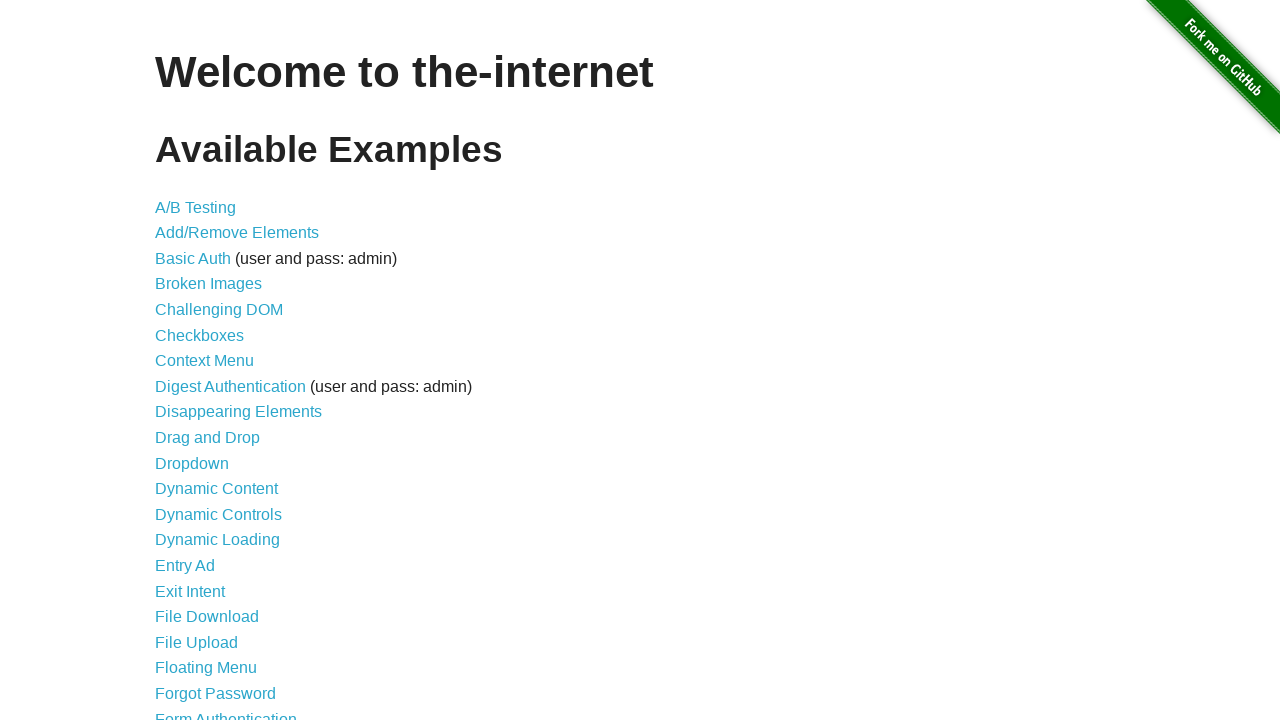

Clicked on the dropdown example link (11th item in the list) at (192, 463) on xpath=//*[@id="content"]/ul/li[11]/a
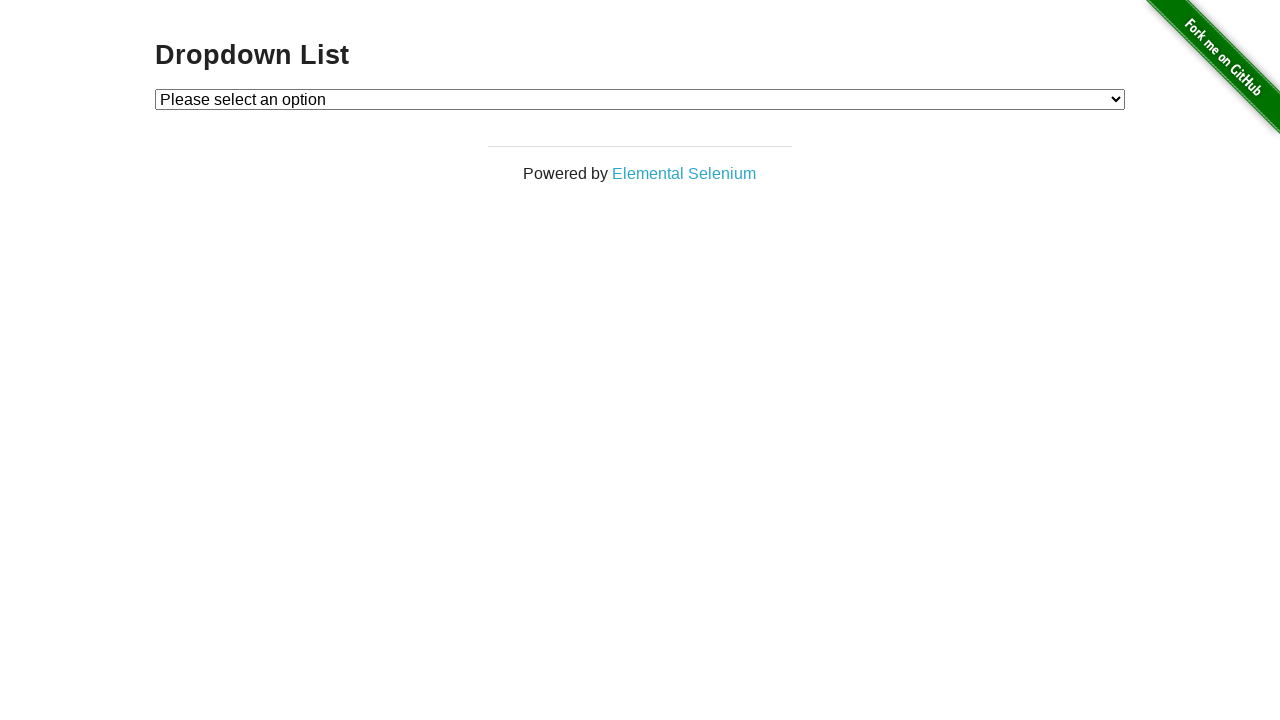

Selected 'Option 2' from the dropdown menu on #dropdown
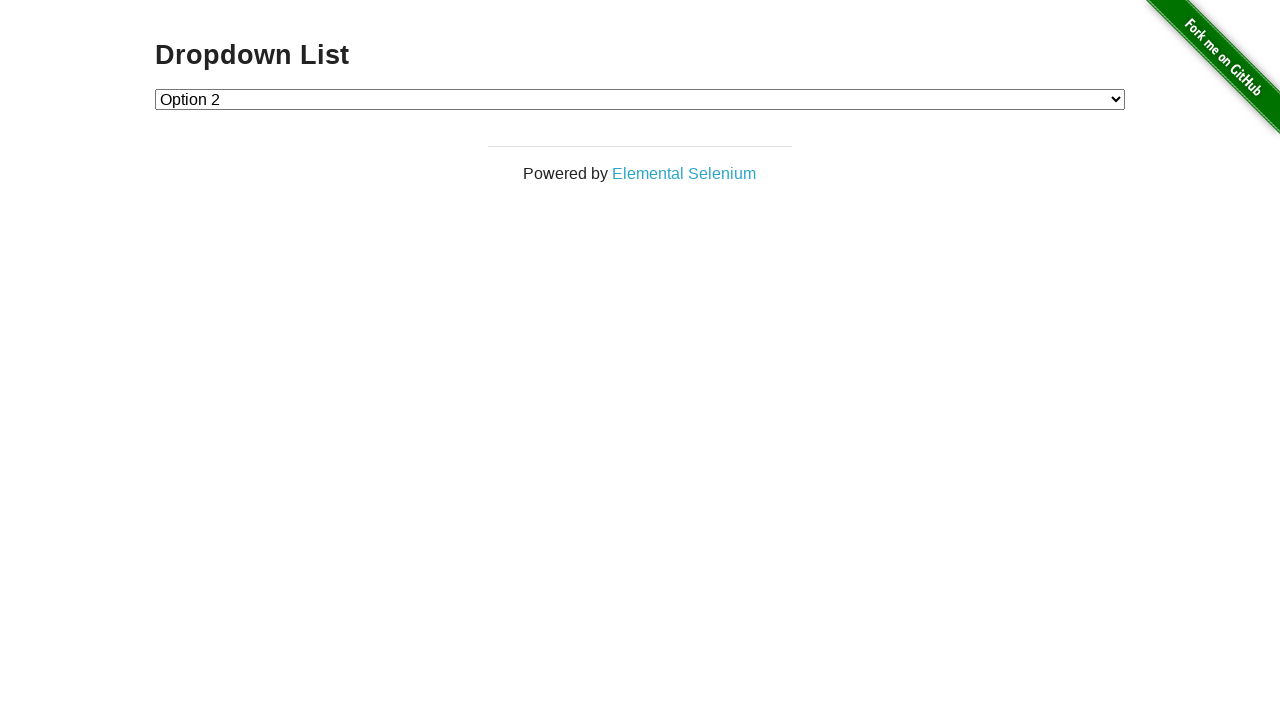

Retrieved the selected dropdown value
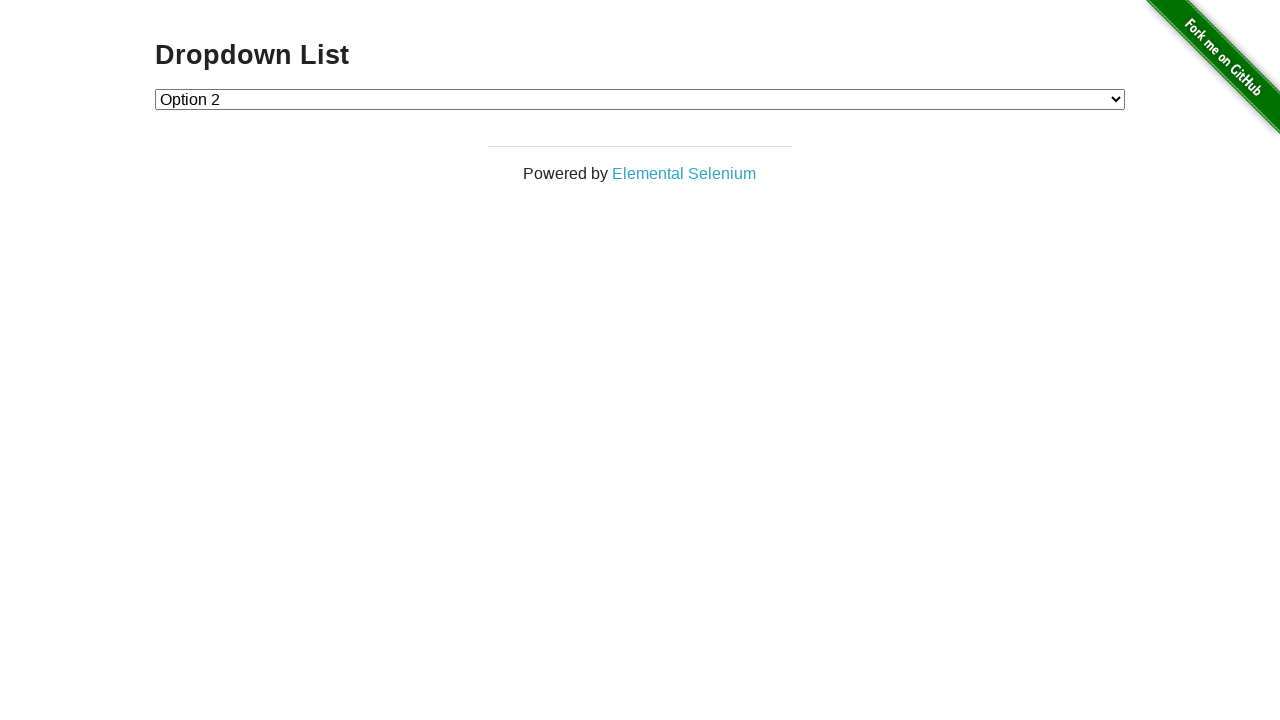

Verified that the selected dropdown value is '2'
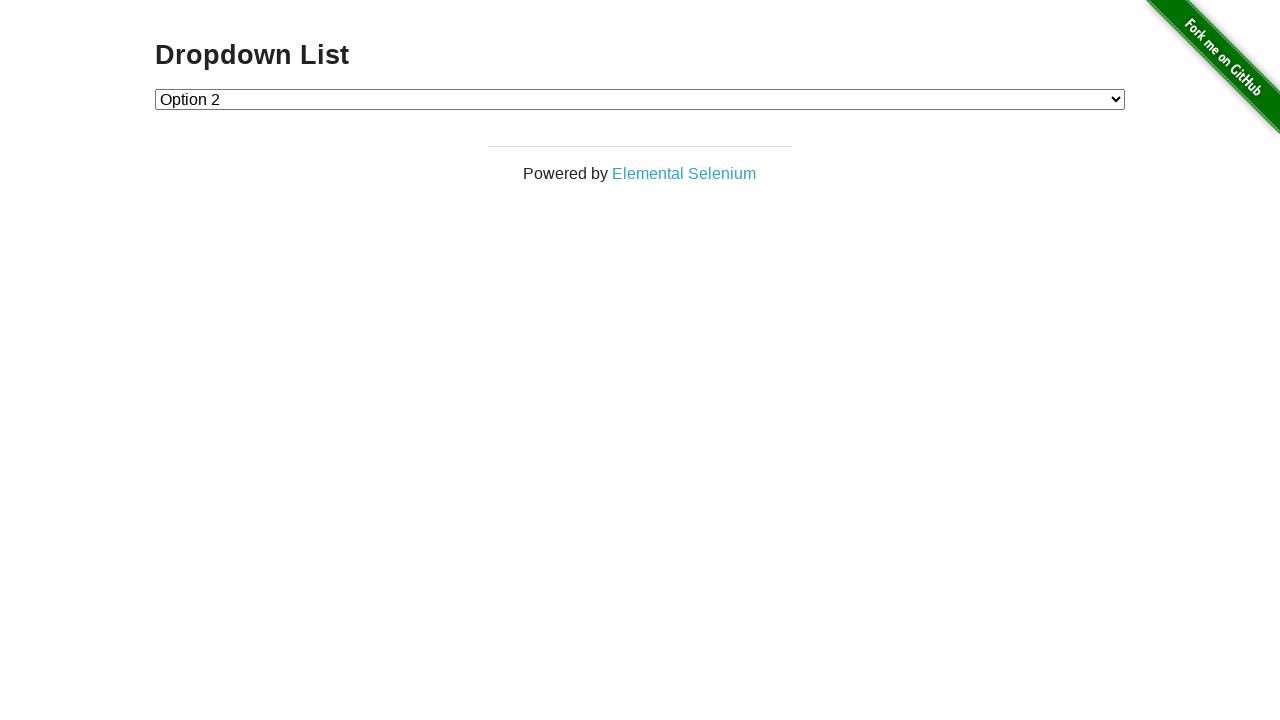

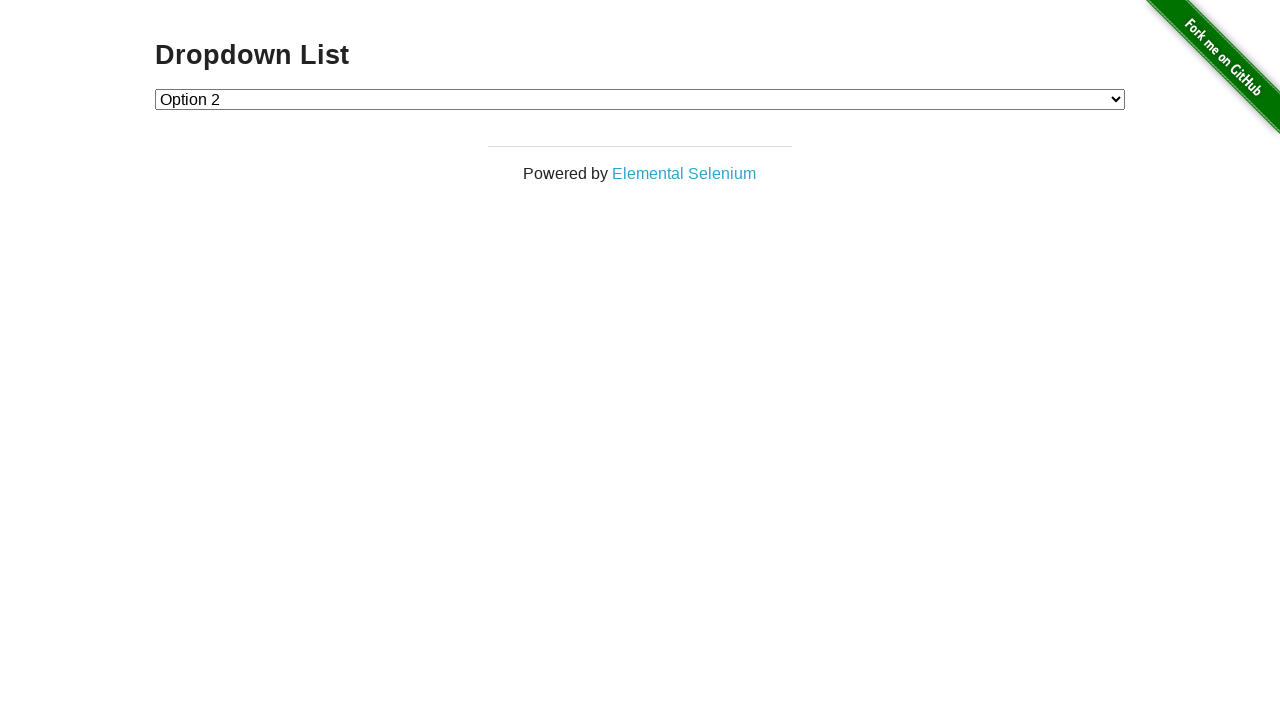